Tests single-select dropdown by selecting items using different methods and verifying selection

Starting URL: http://antoniotrindade.com.br/treinoautomacao/elementsweb.html

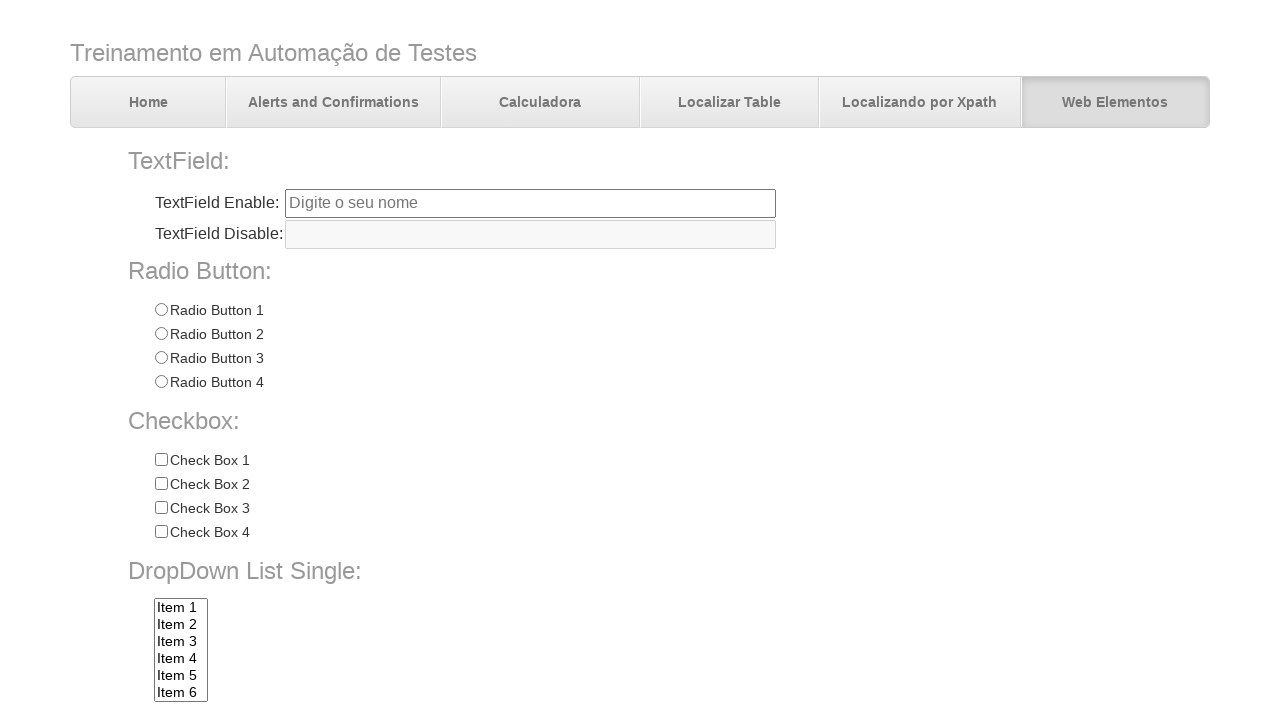

Selected 6th item (index 5) from dropdown by index on select[name='dropdownlist']
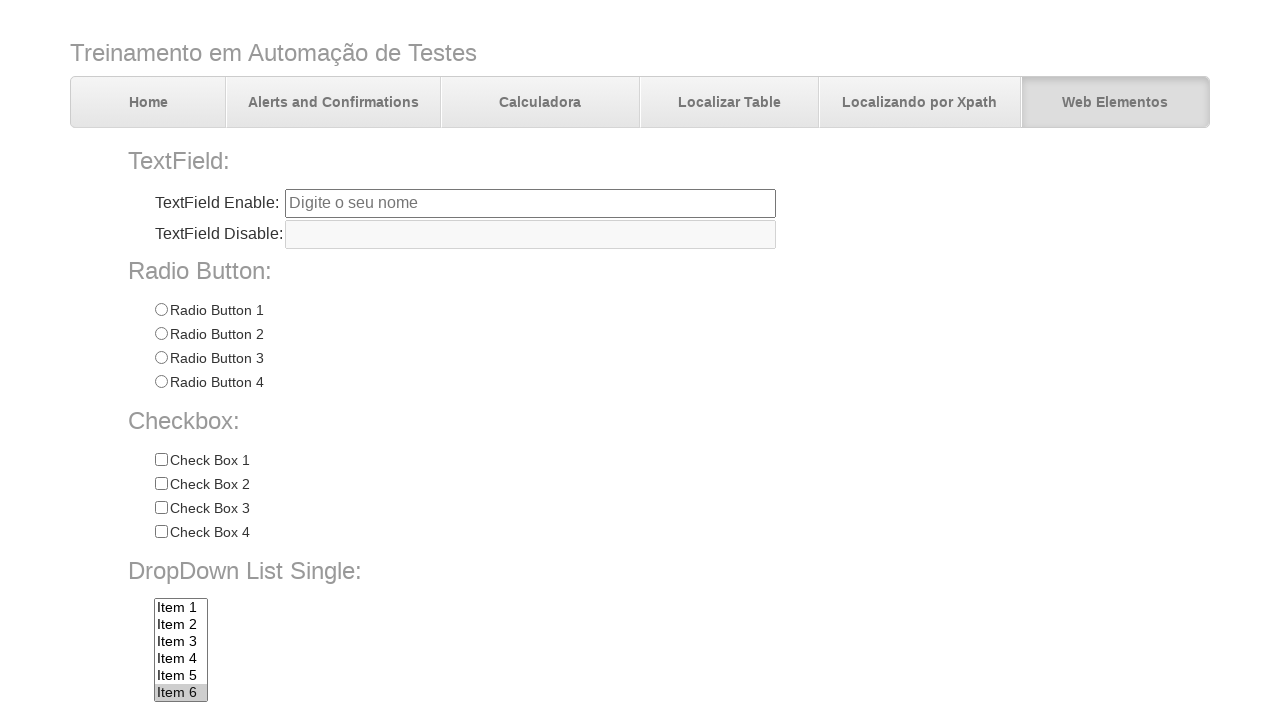

Selected 'Item 7' from dropdown by visible text on select[name='dropdownlist']
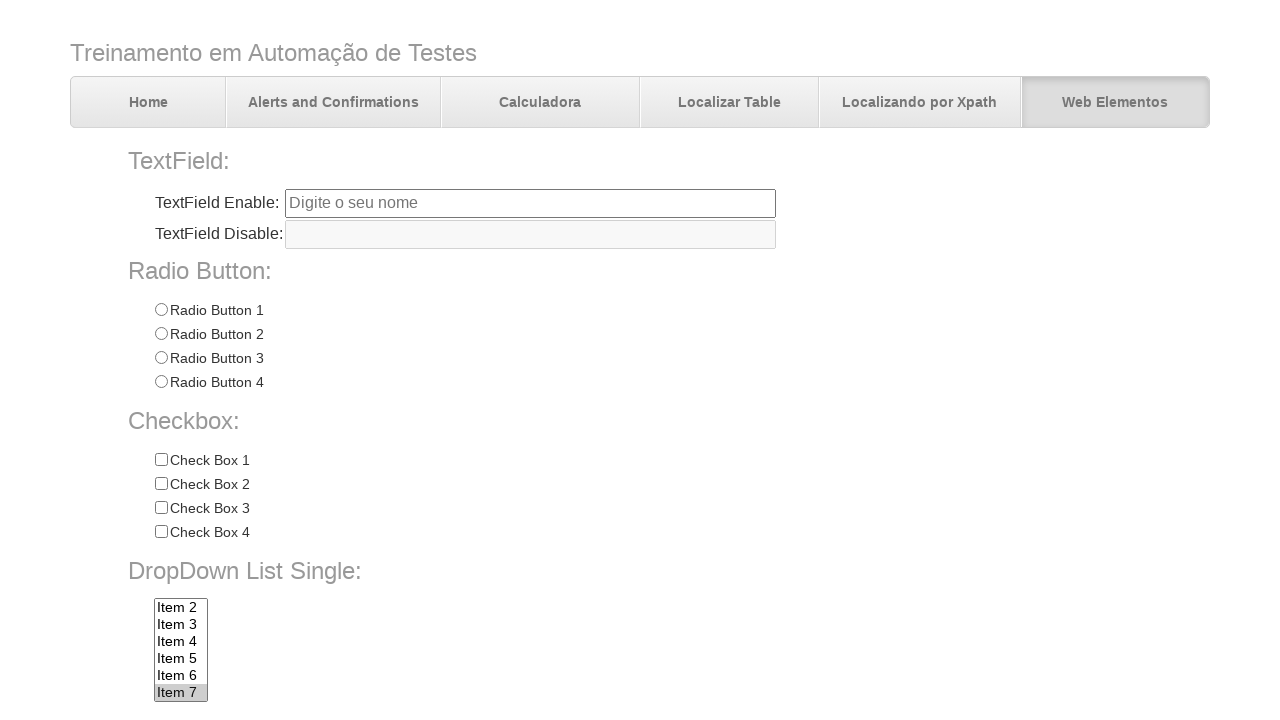

Verified that 'Item 7' is selected and matches its value attribute
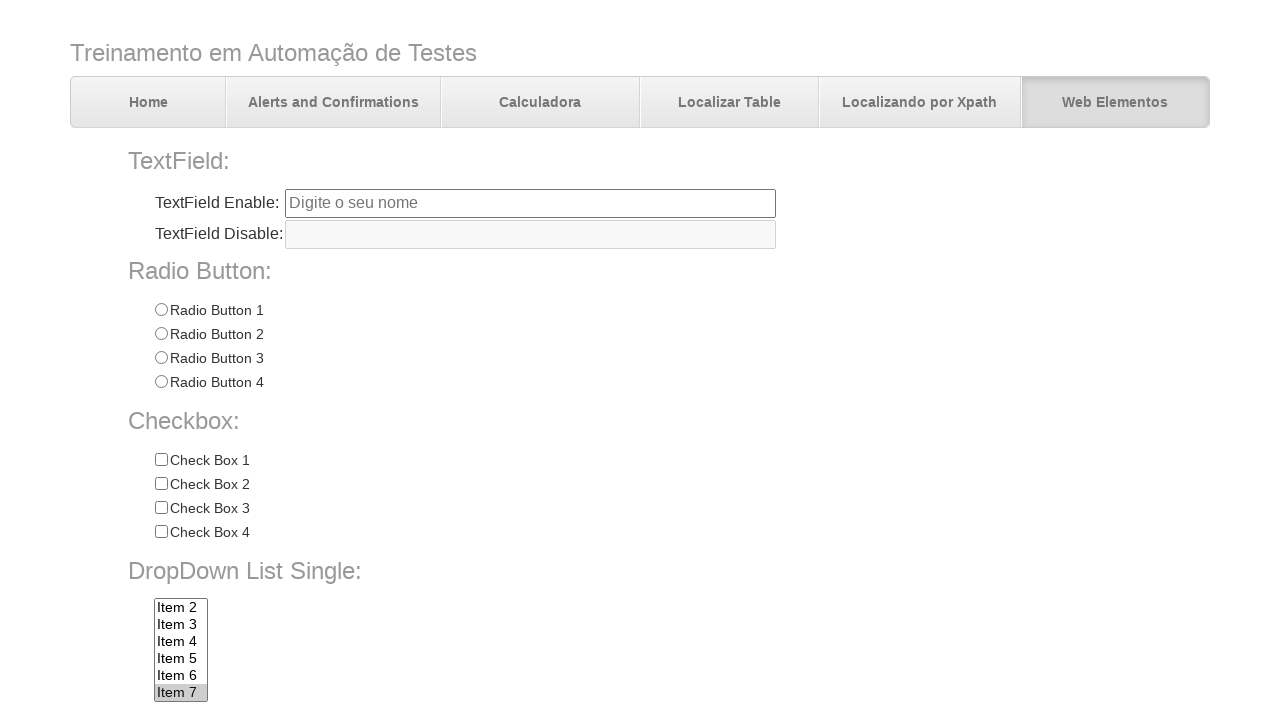

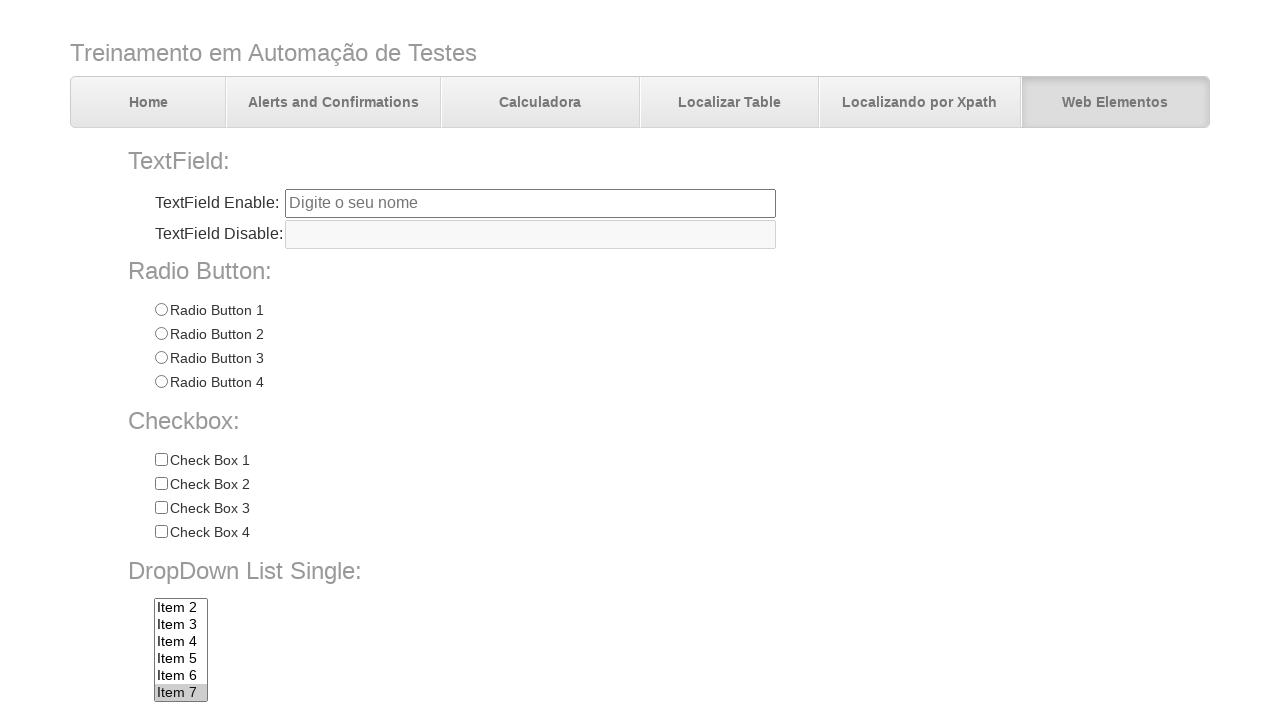